Tests a text box form by filling in Full Name, Email, Current Address, and Permanent Address fields, then submitting the form and verifying that the submitted values are displayed correctly

Starting URL: http://demoqa.com/text-box

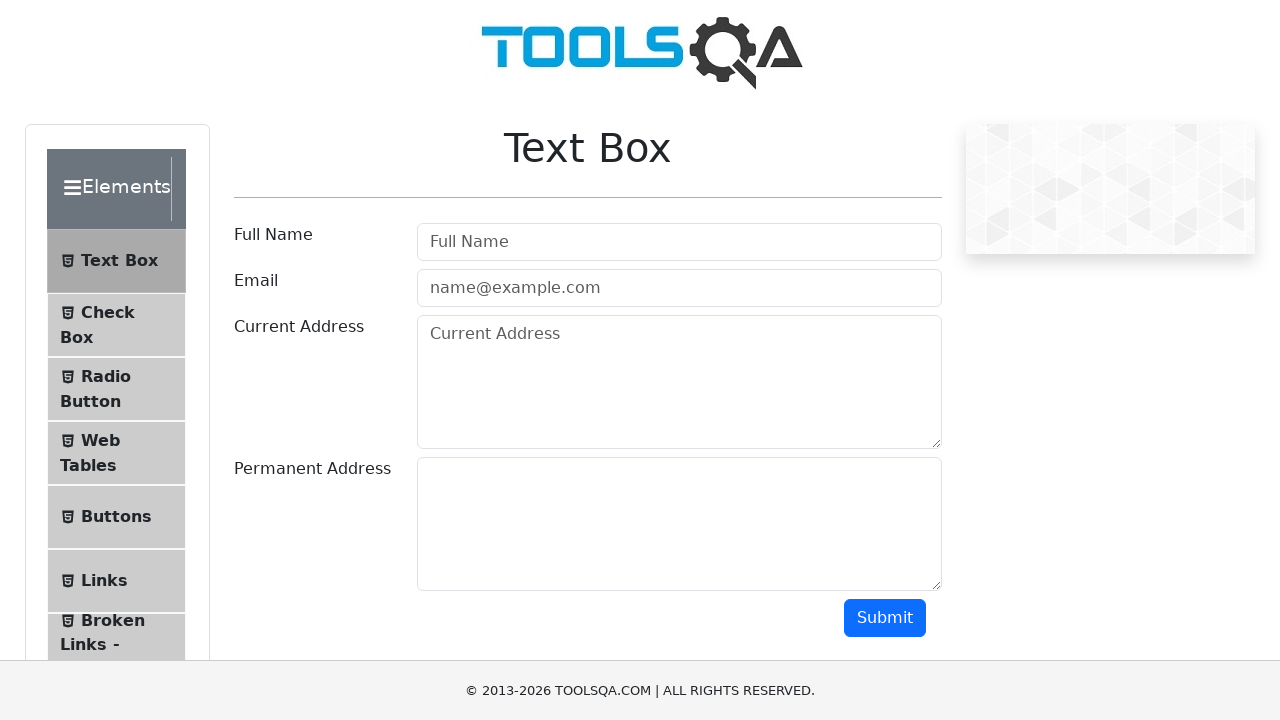

Filled Full Name field with 'Automation' on input[id='userName']
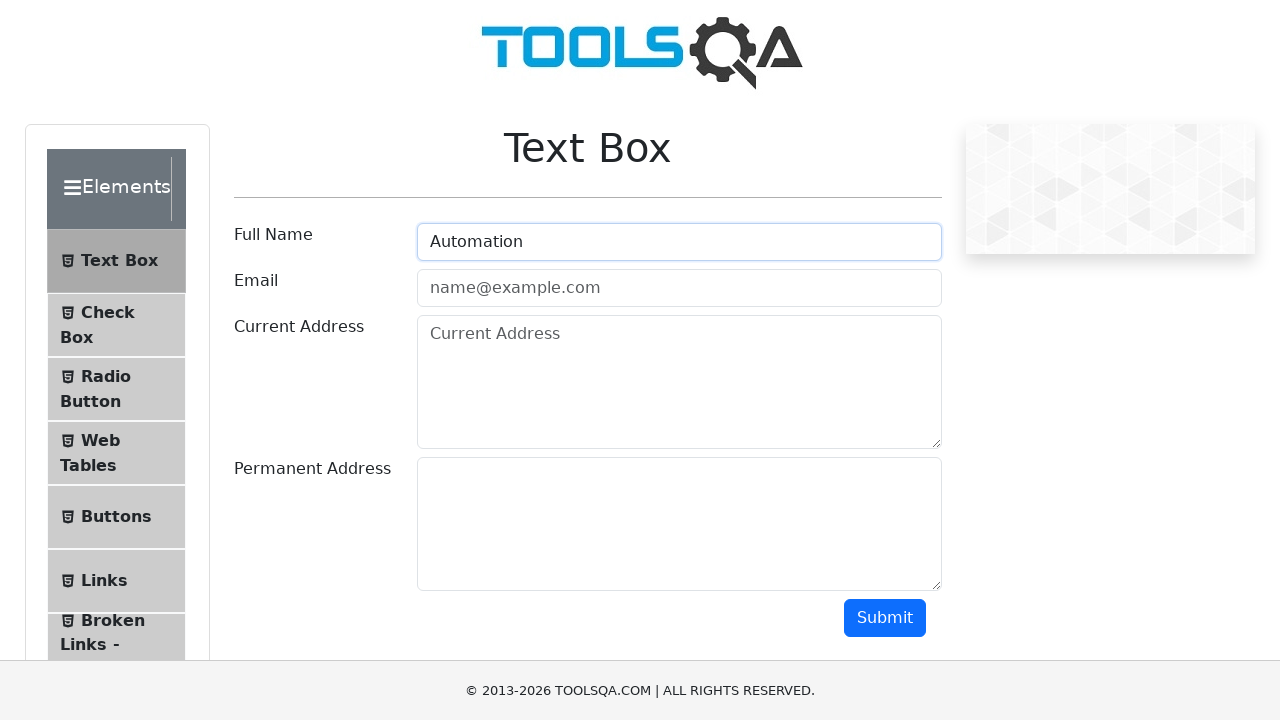

Filled Email field with 'Testing@gmail.com' on input[id='userEmail']
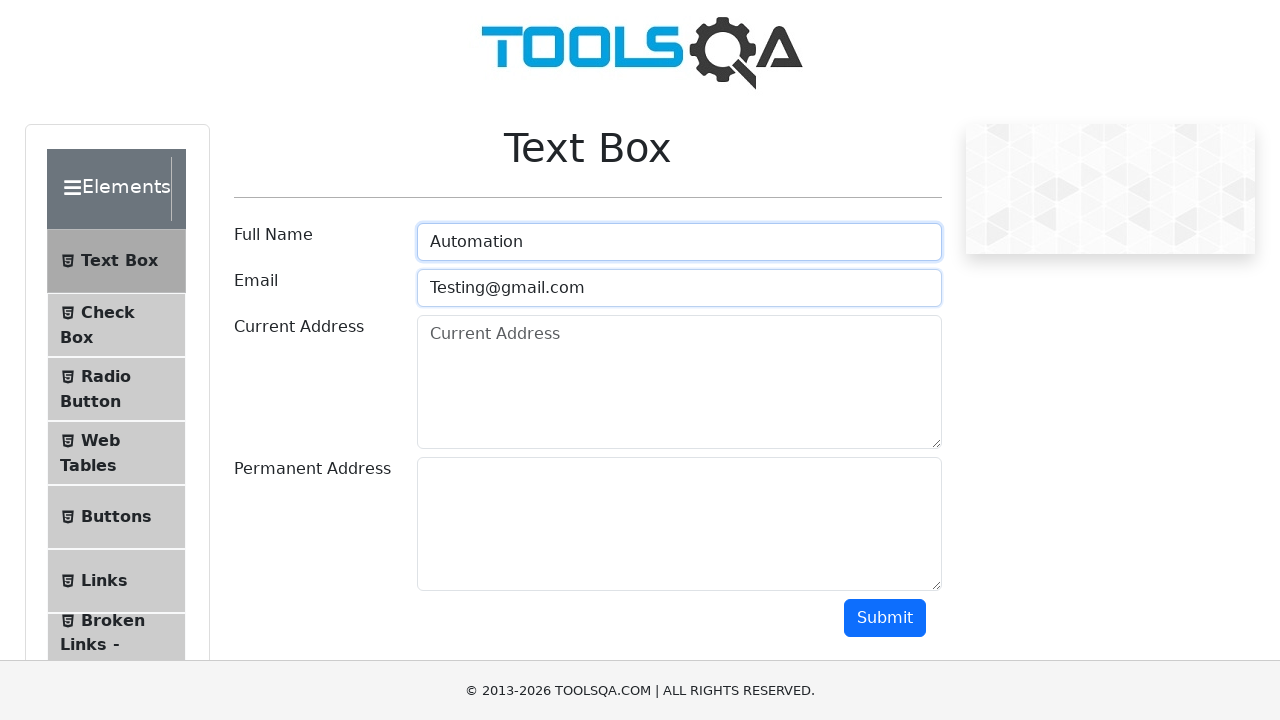

Filled Current Address field with 'Testing Current Address' on textarea[id='currentAddress']
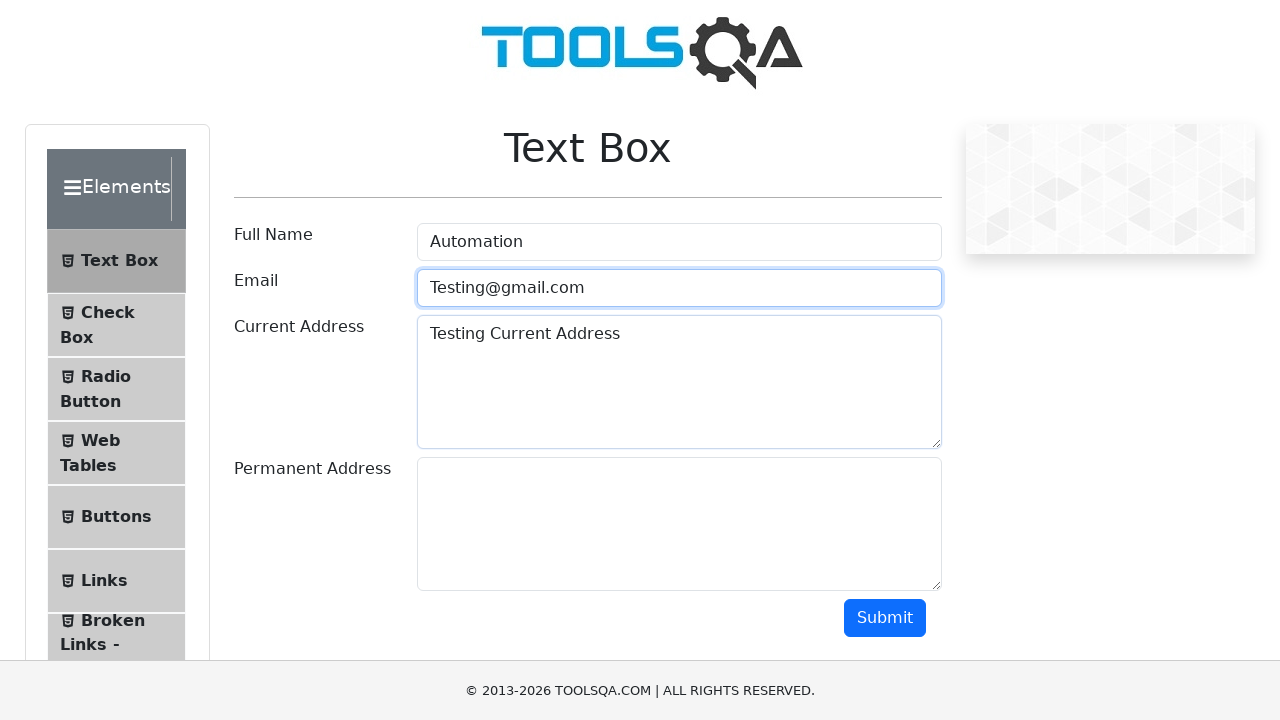

Scrolled down 300 pixels to view Permanent Address field
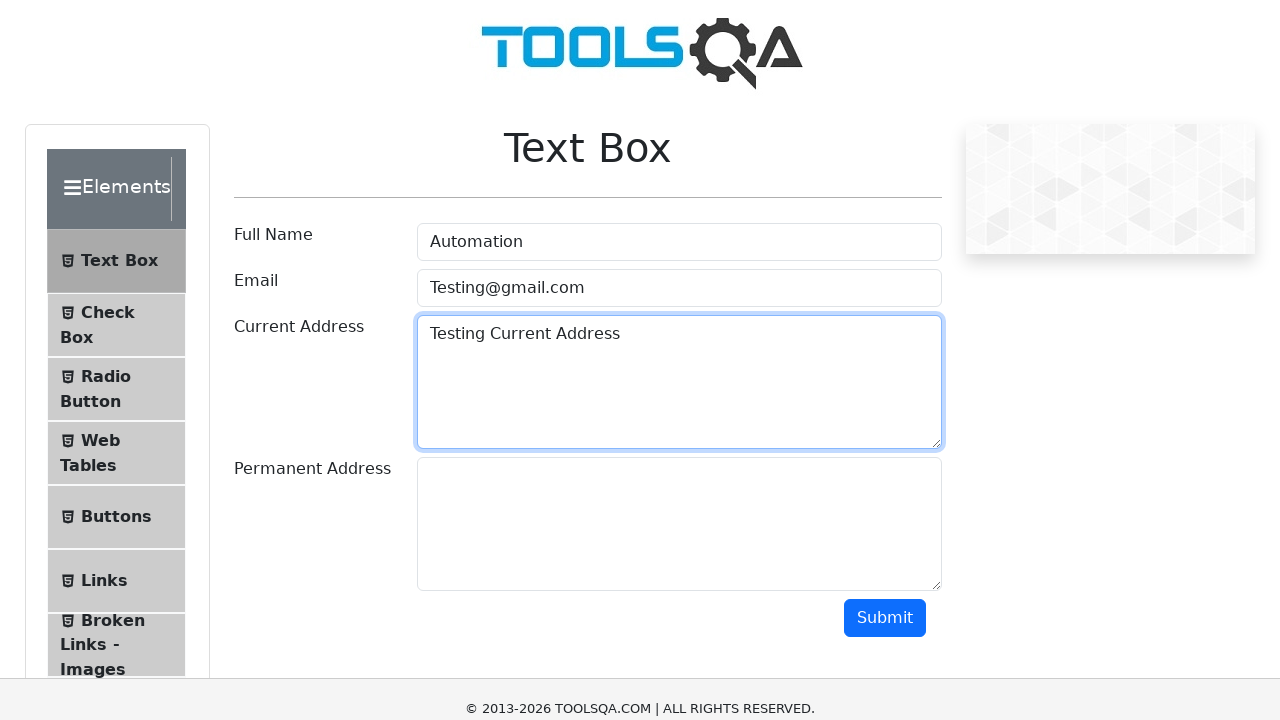

Filled Permanent Address field with 'Testing Permanent Address' on textarea[id='permanentAddress']
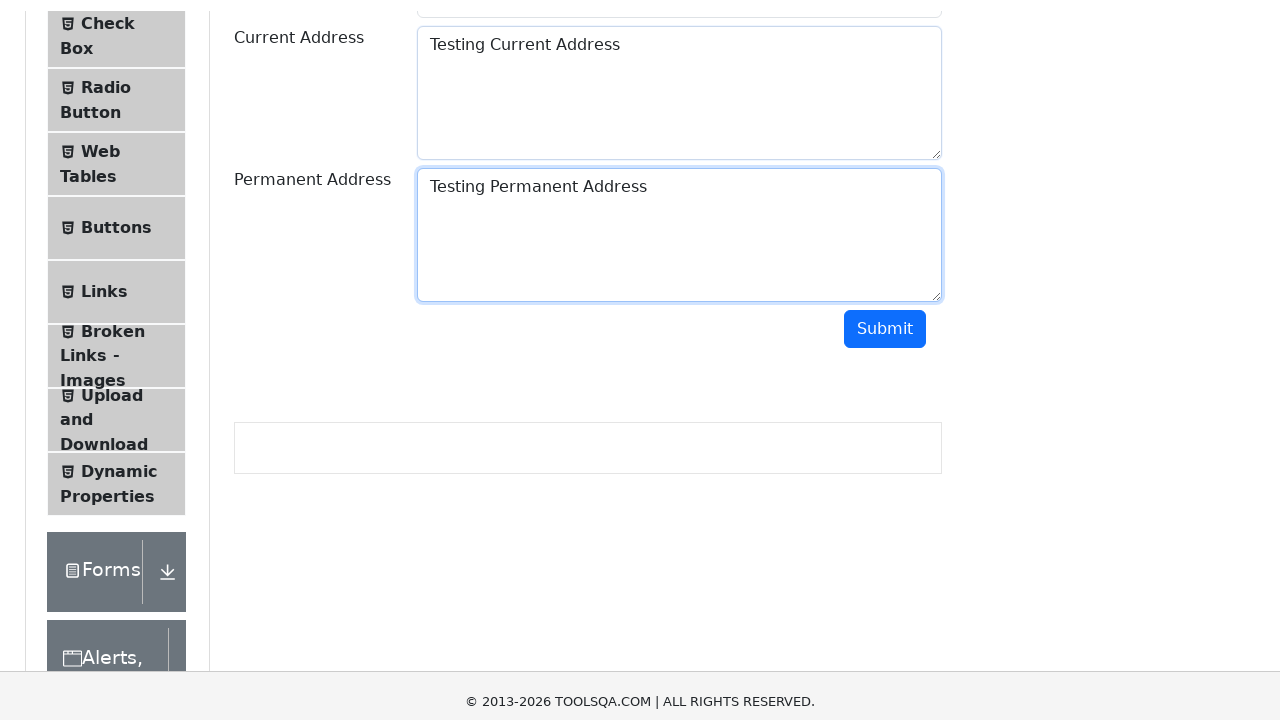

Clicked submit button to submit the form at (885, 318) on button[id='submit']
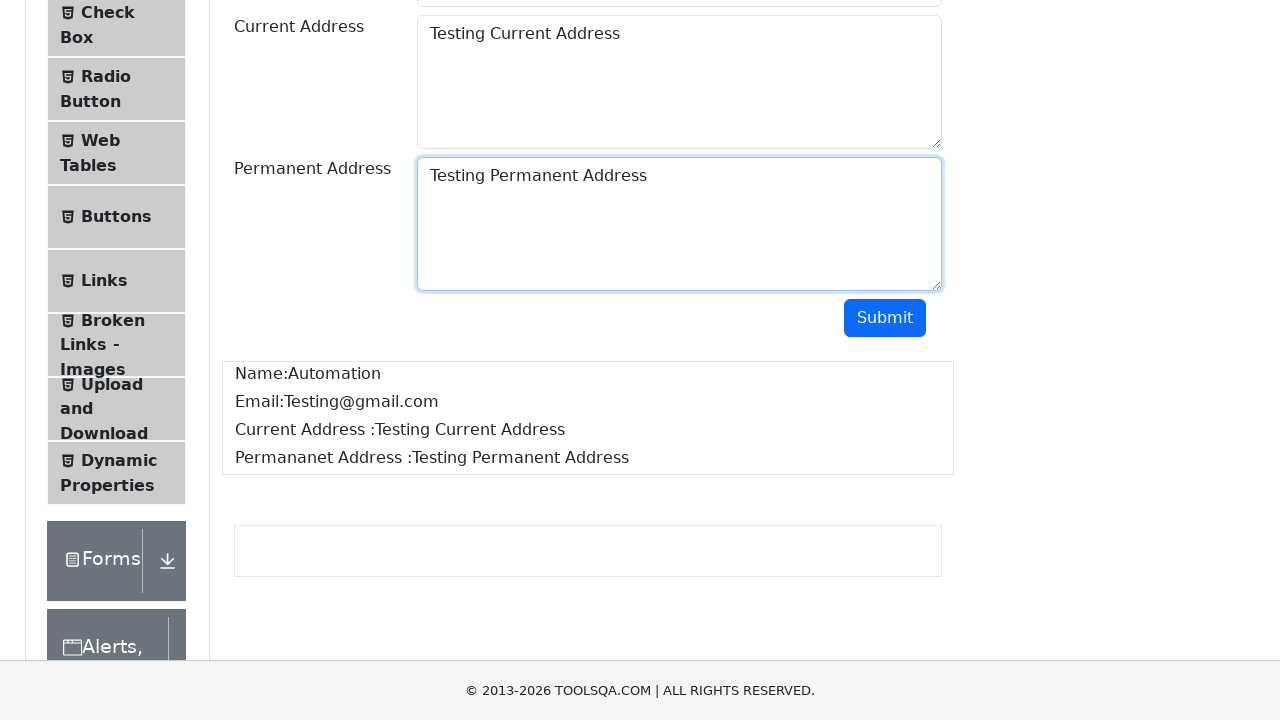

Waited for form submission results to appear
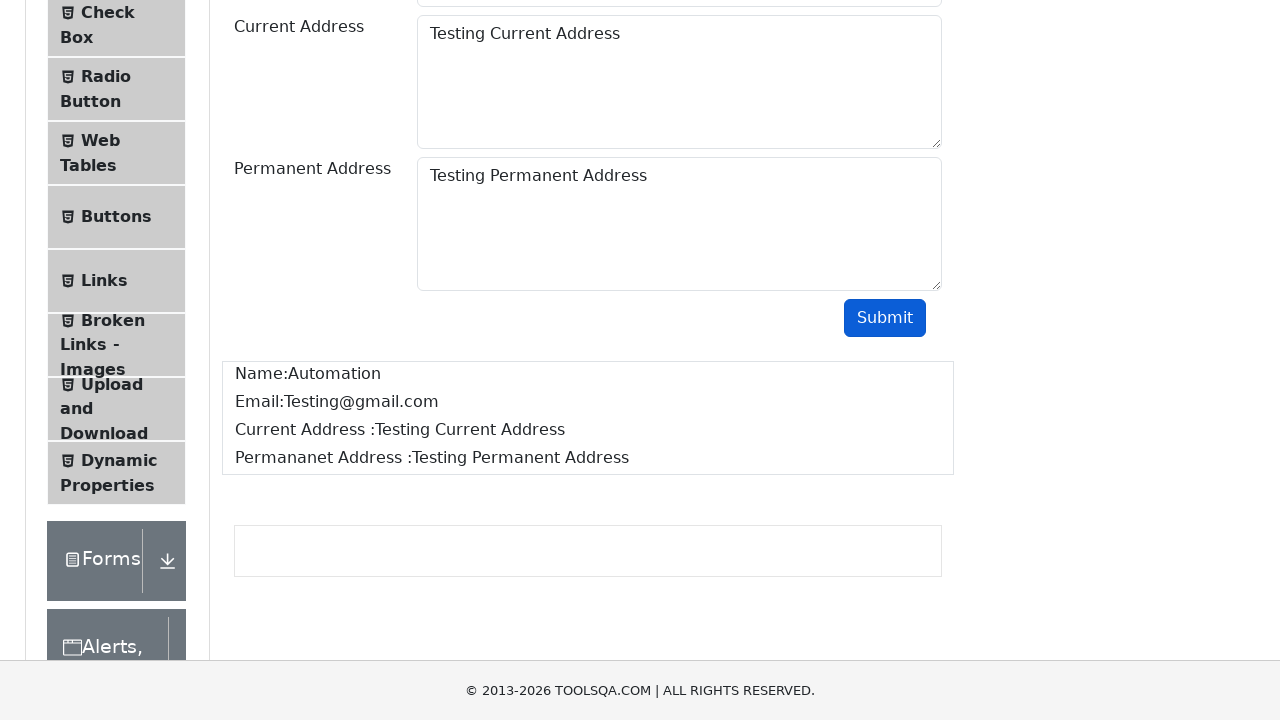

Verified that submitted name contains 'Automation'
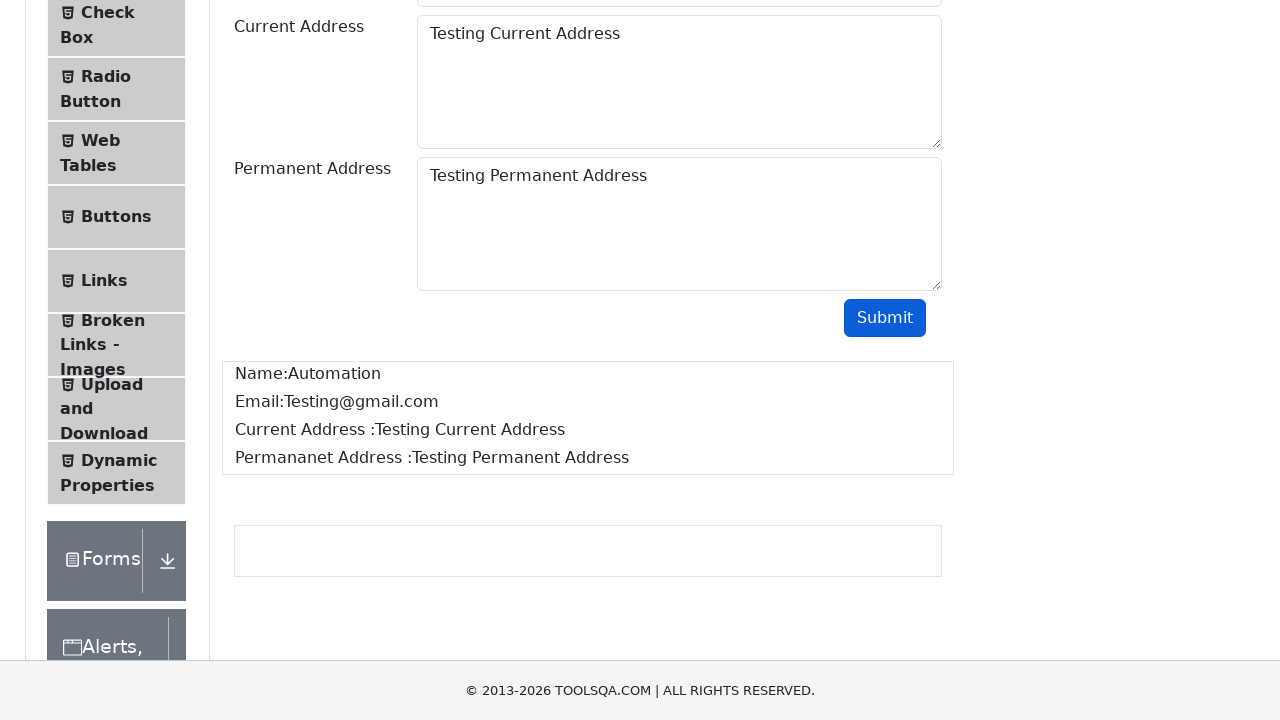

Verified that submitted email contains 'Testing'
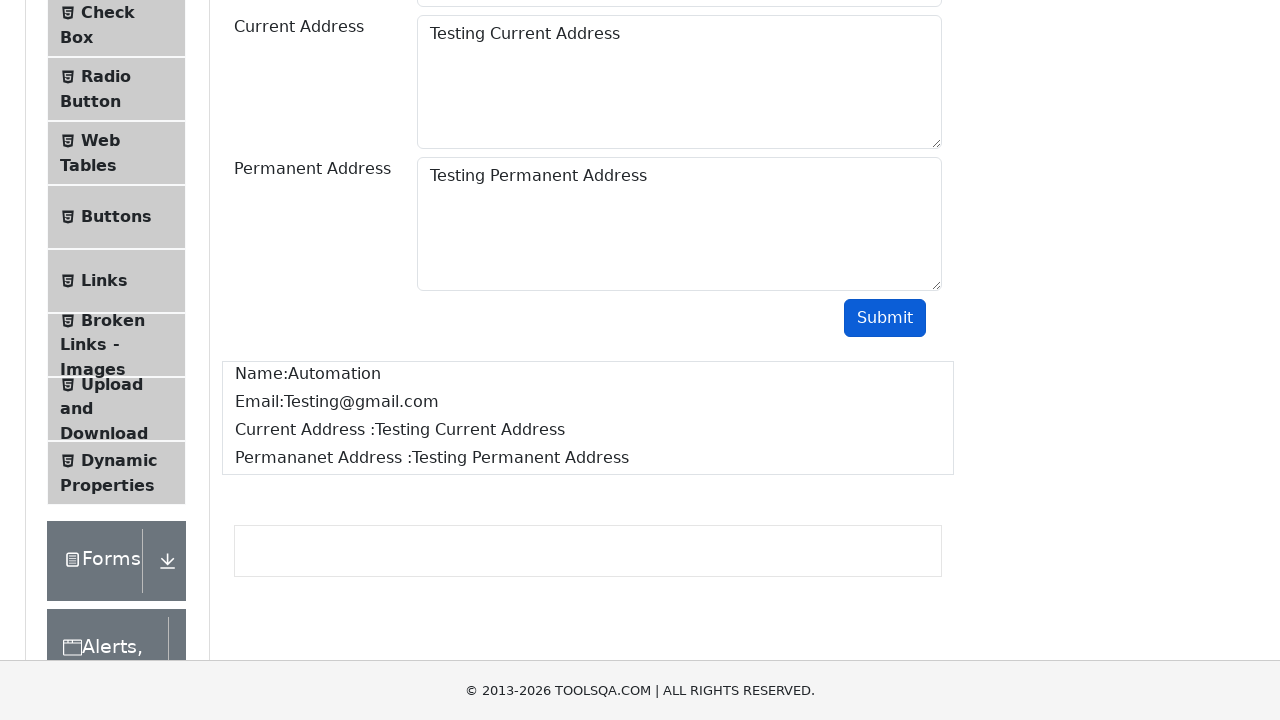

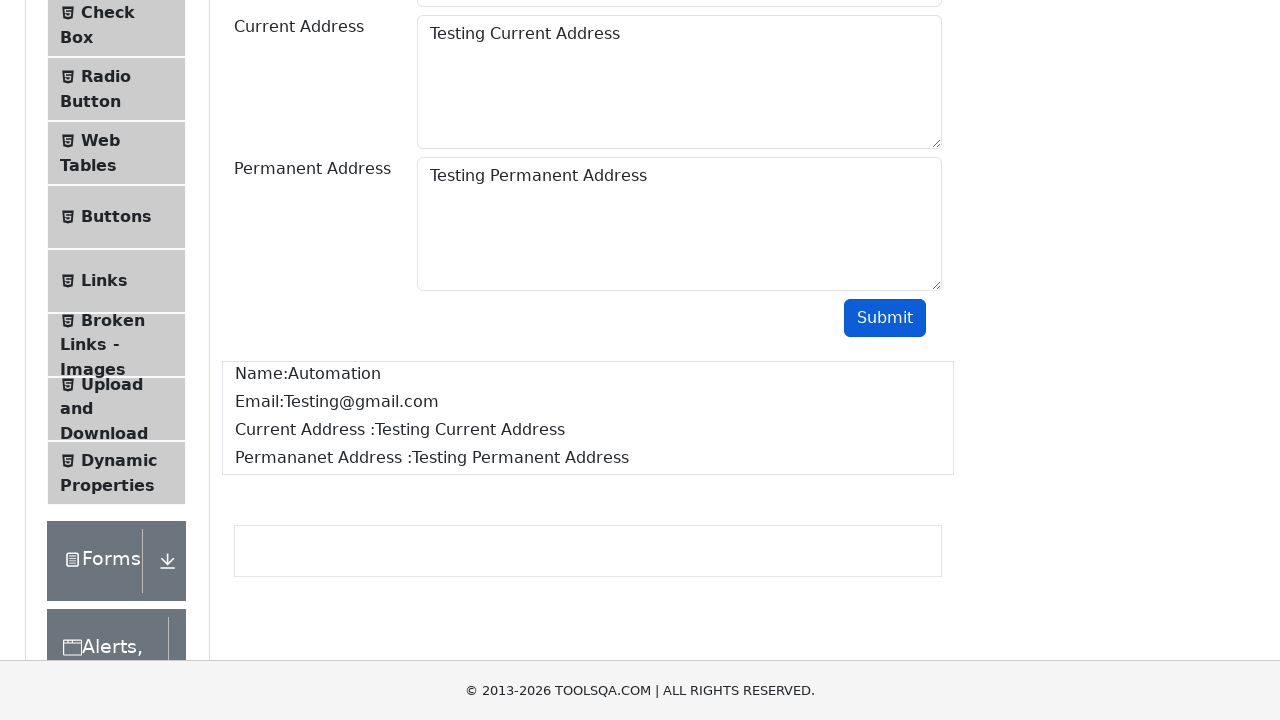